Tests text input functionality by navigating to a QA practice site, clicking on the Text input link, filling a field with text, and pressing Enter to submit

Starting URL: https://www.qa-practice.com

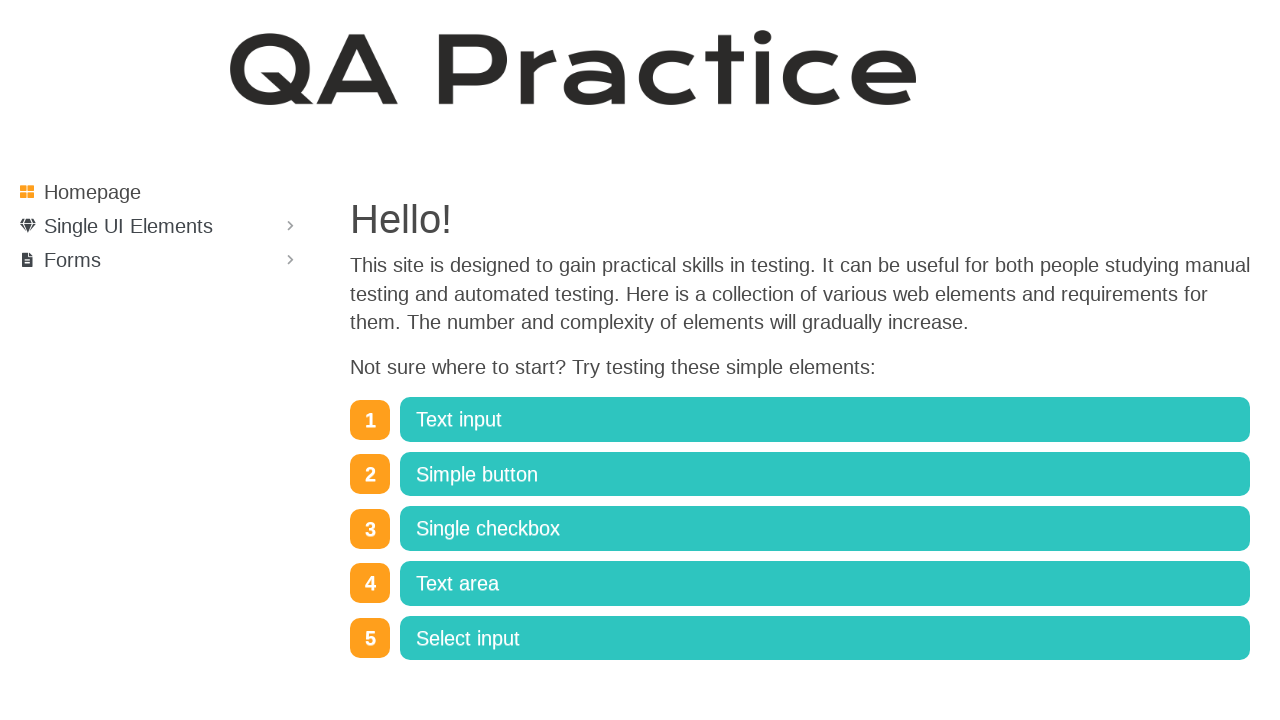

Navigated to QA practice site
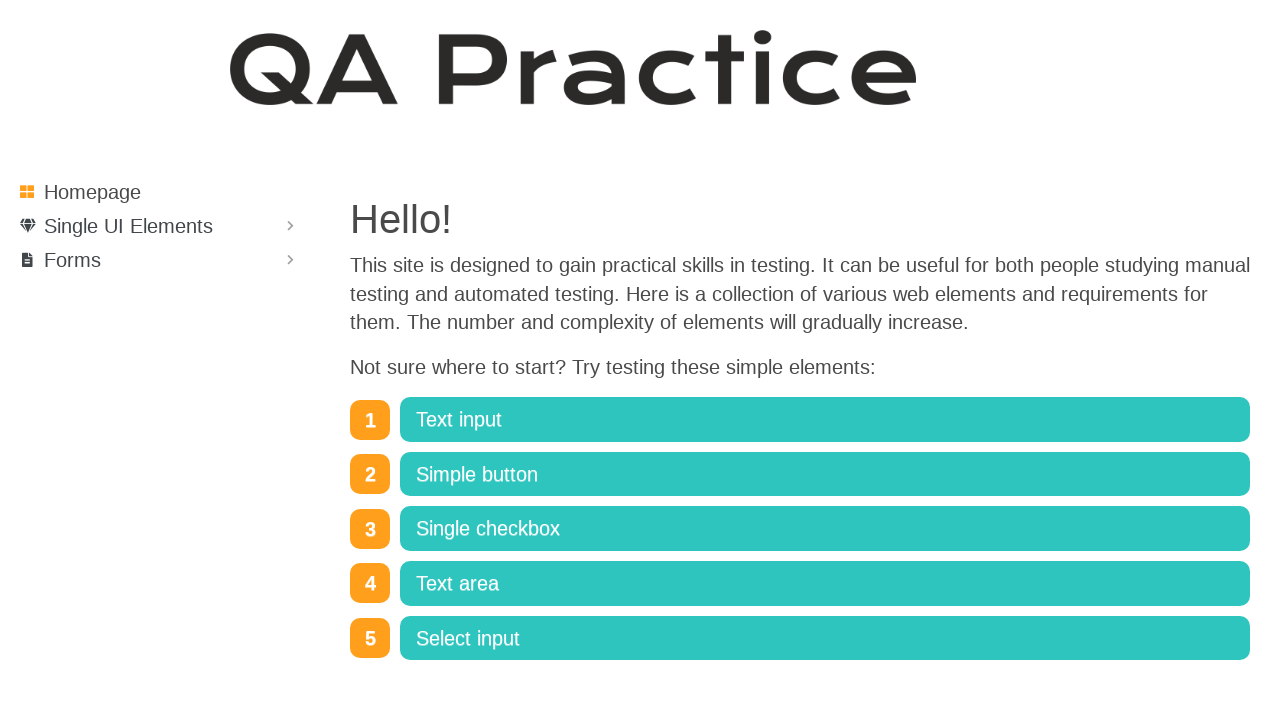

Clicked on Text input link at (825, 420) on internal:role=link[name="Text input"i]
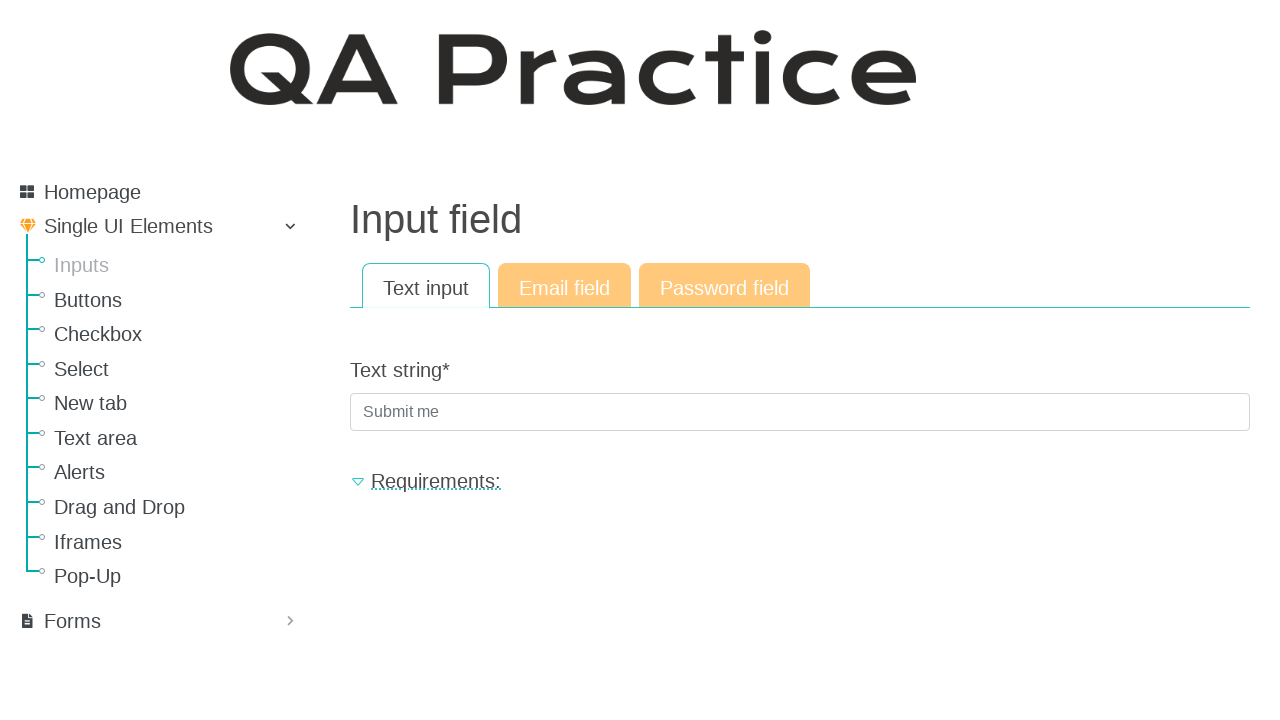

Filled text input field with 'qwerty' on #id_text_string
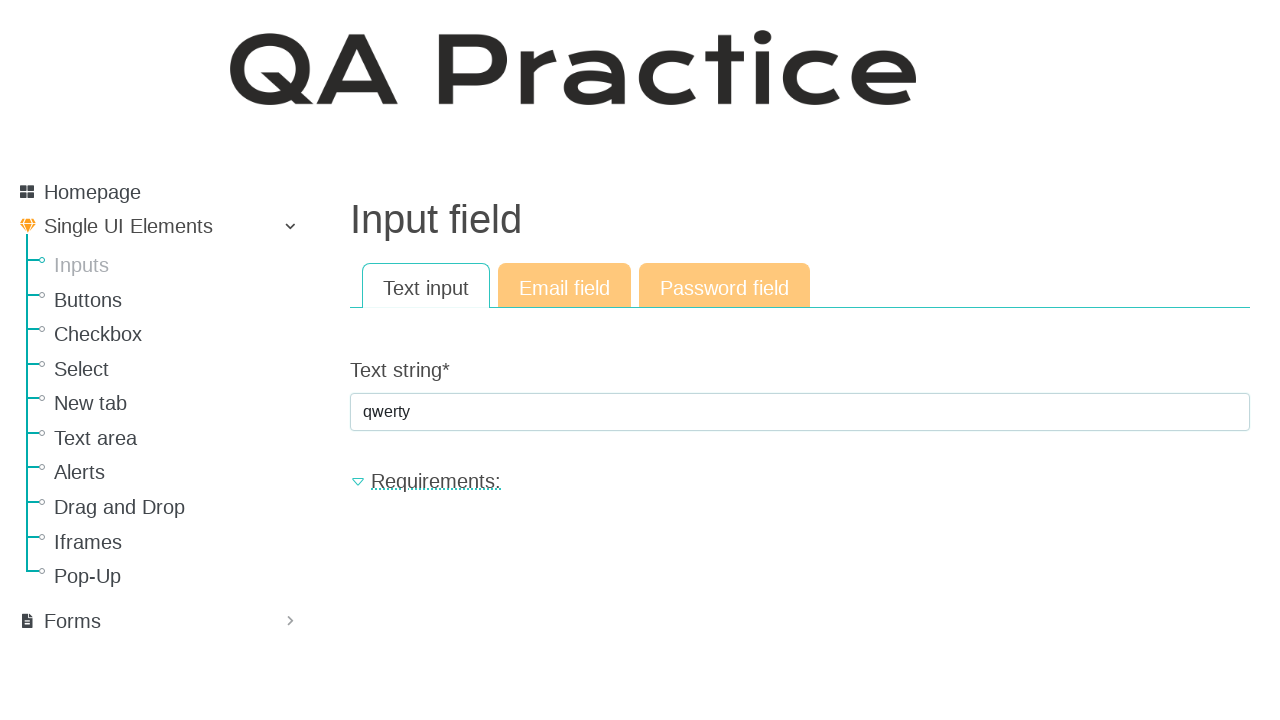

Pressed Enter to submit text input on #id_text_string
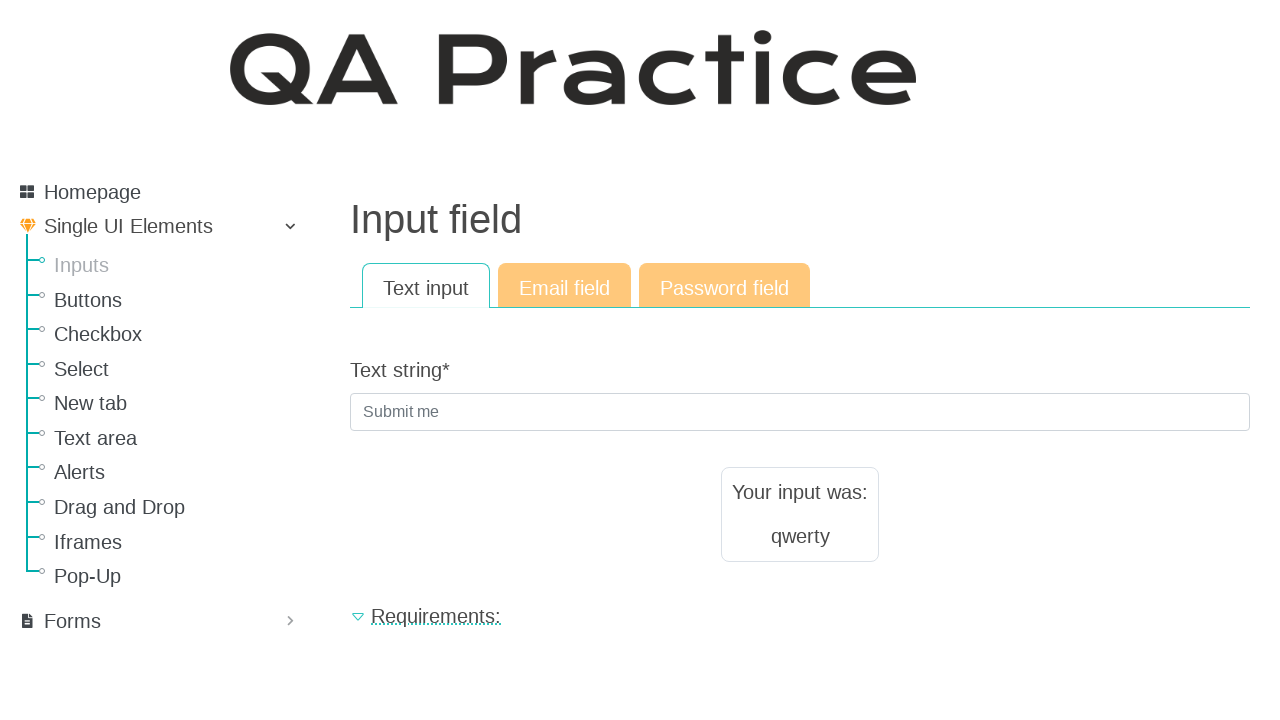

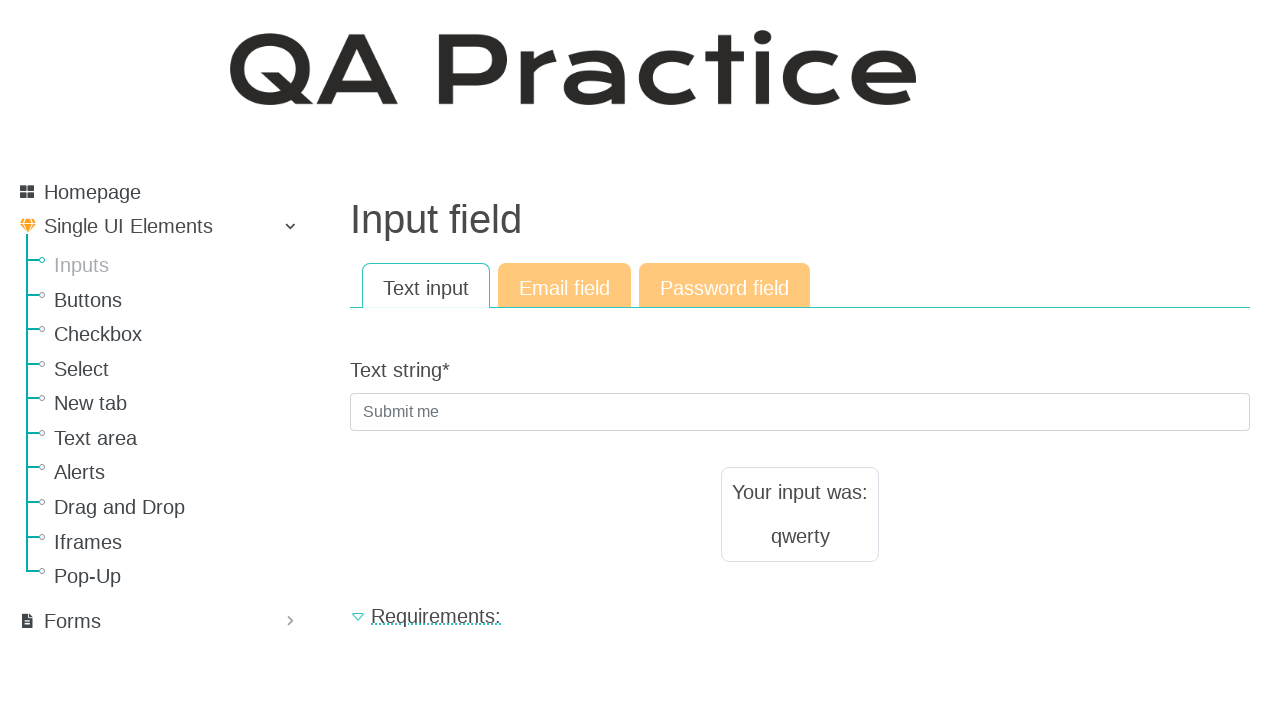